Tests radio button functionality by counting radio buttons on the page, selecting a radio button, and verifying its selection state

Starting URL: https://www.tutorialspoint.com/selenium/practice/selenium_automation_practice.php

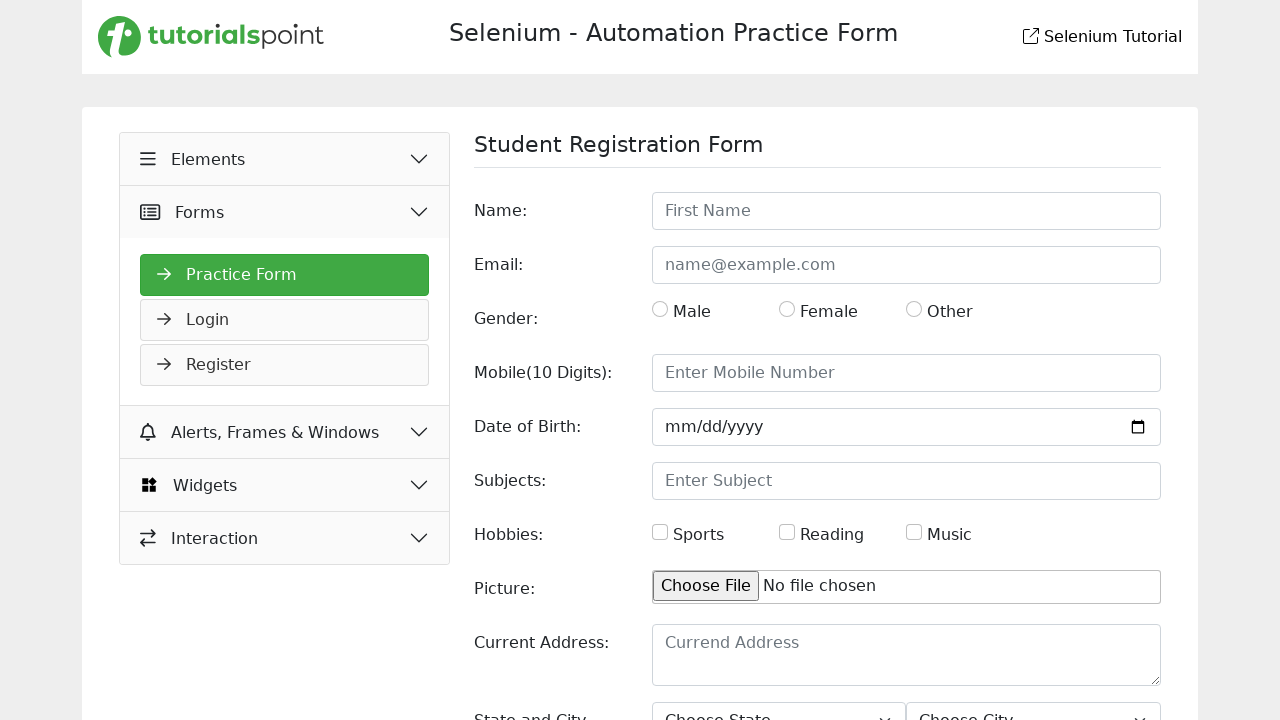

Located all radio buttons on the page
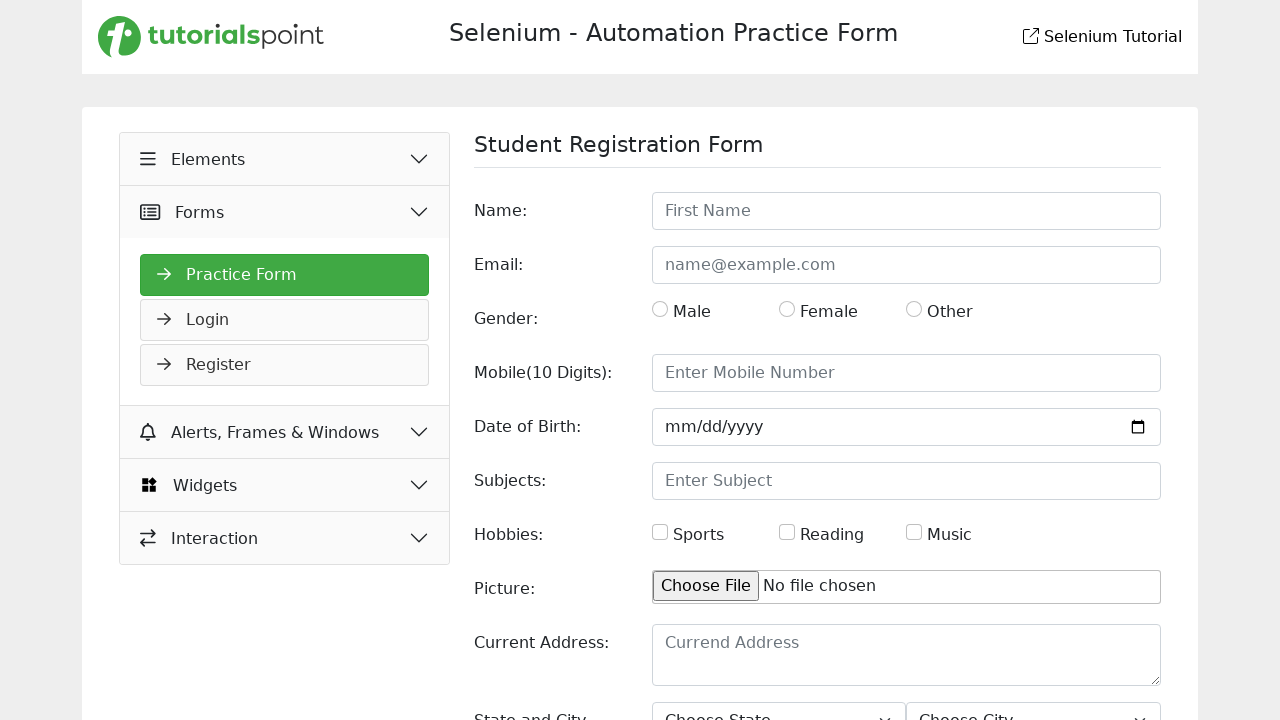

Counted radio buttons: 3 found
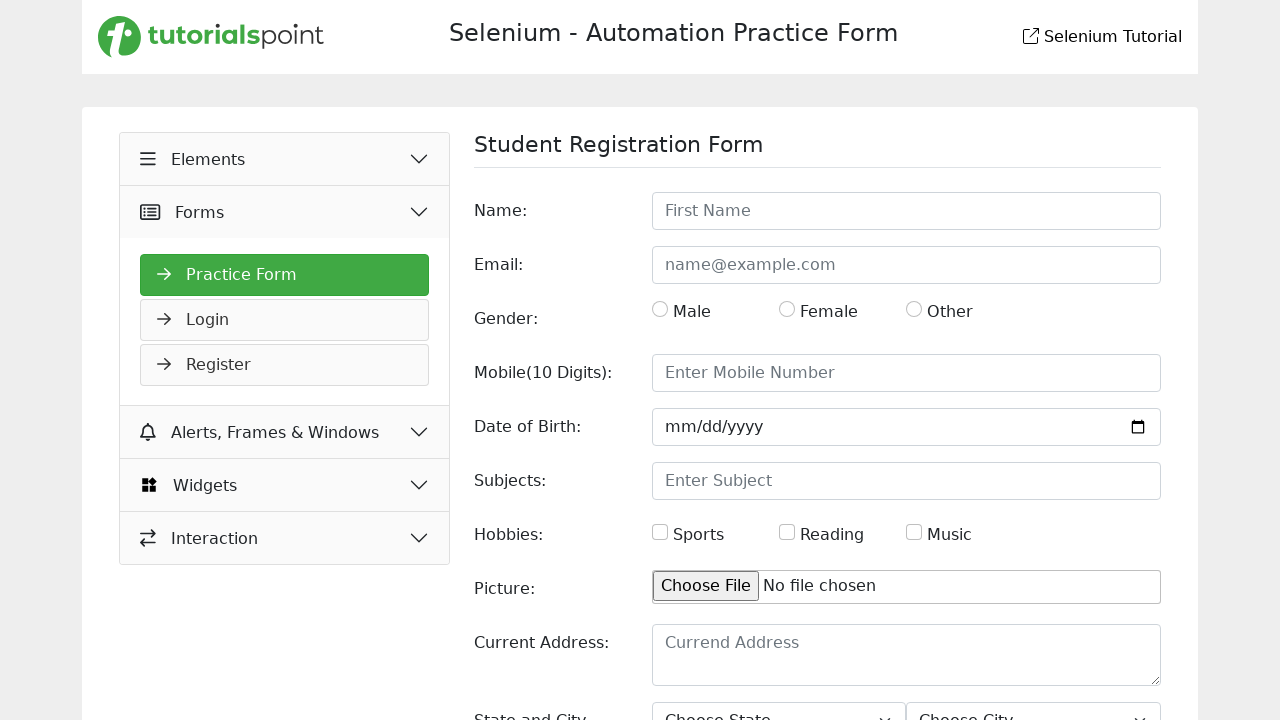

Located the first radio button with id='gender'
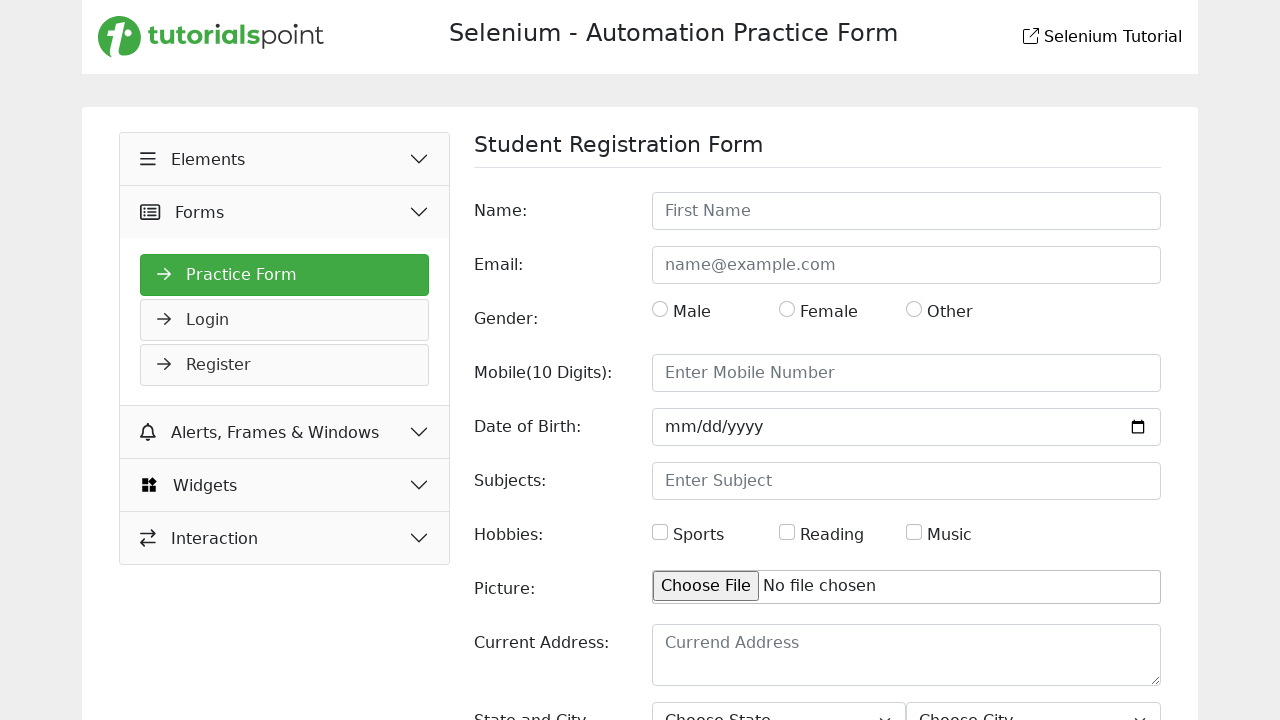

Checked initial selection state of radio button 1: False
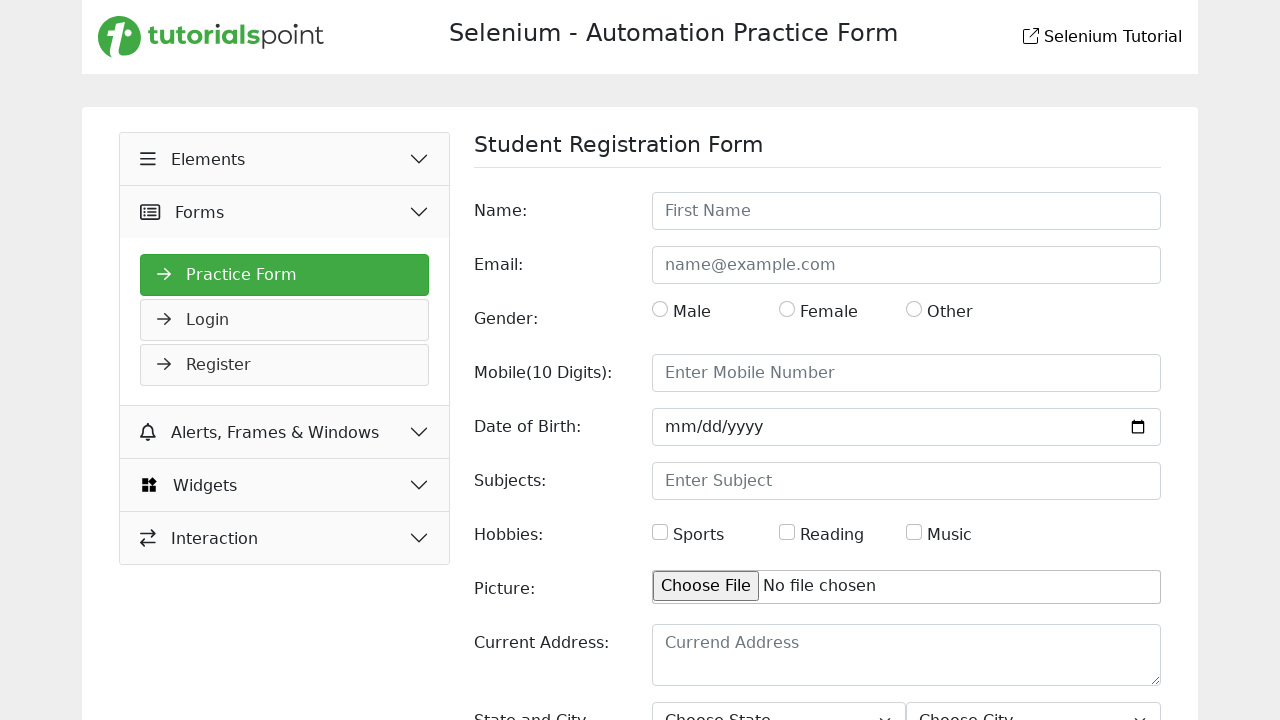

Clicked radio button 1 at (660, 309) on #gender >> nth=0
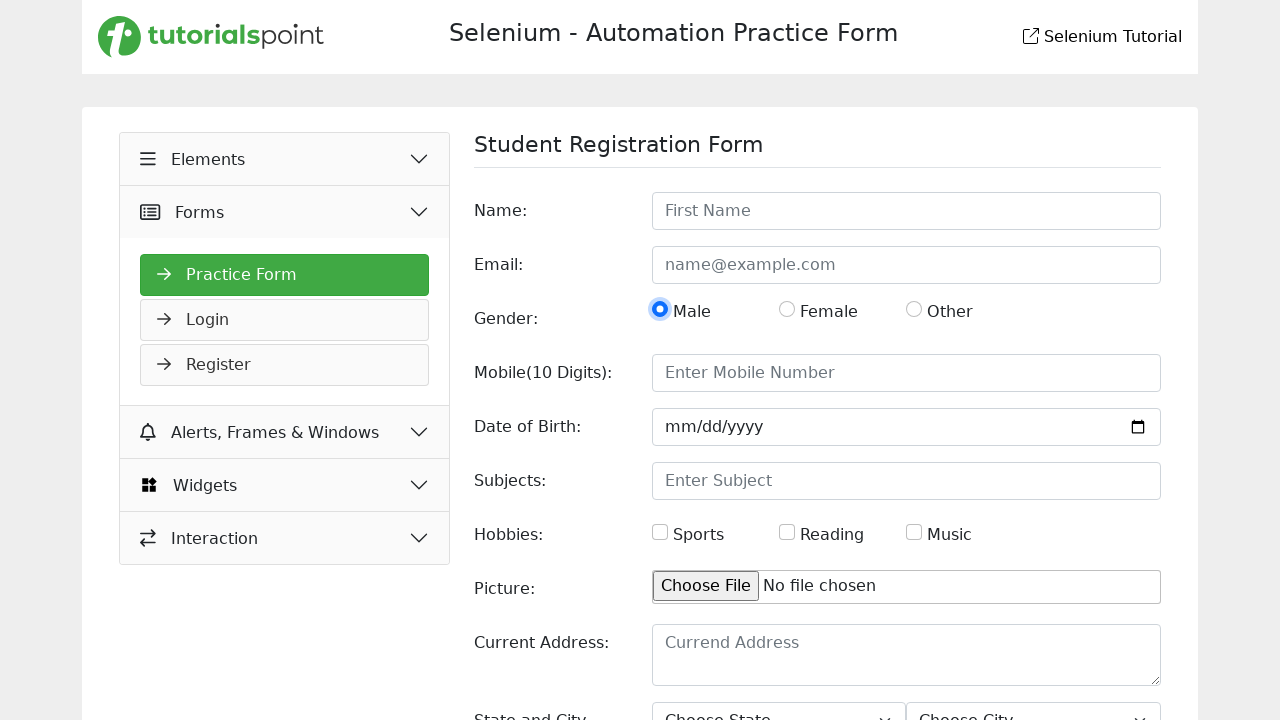

Verified radio button 1 is selected after clicking: True
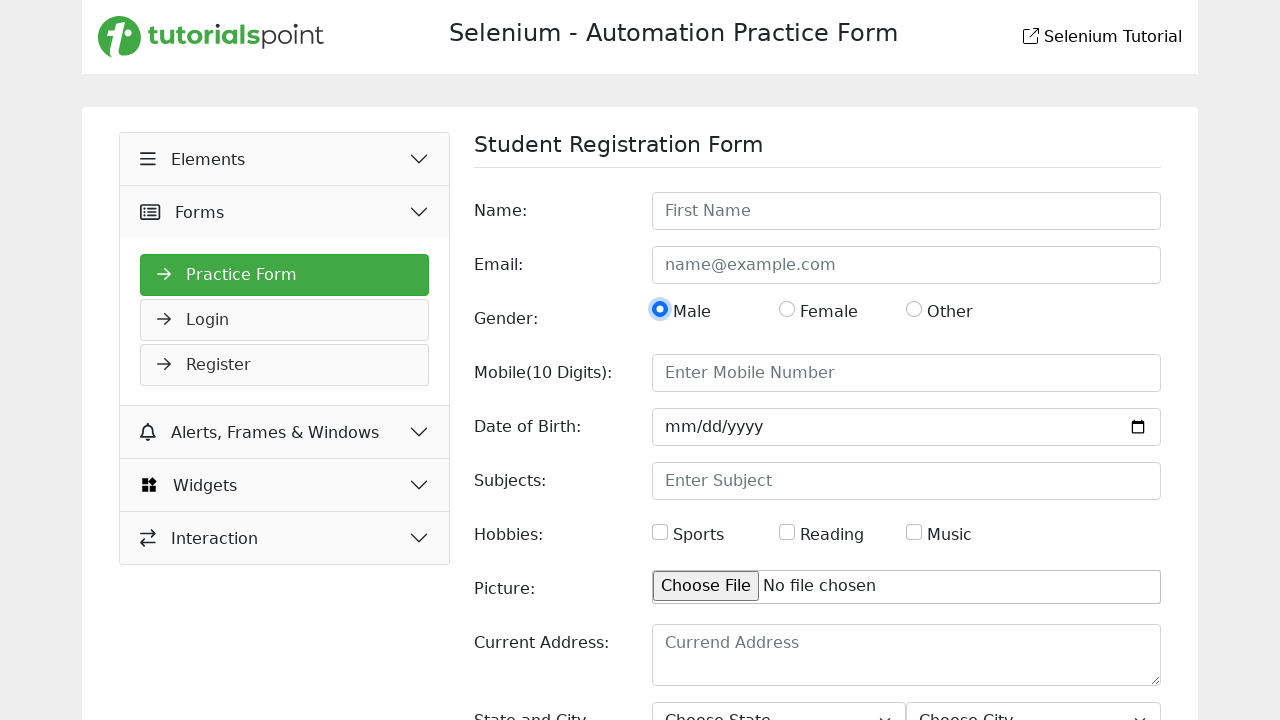

Verified radio button 1 is visible: True
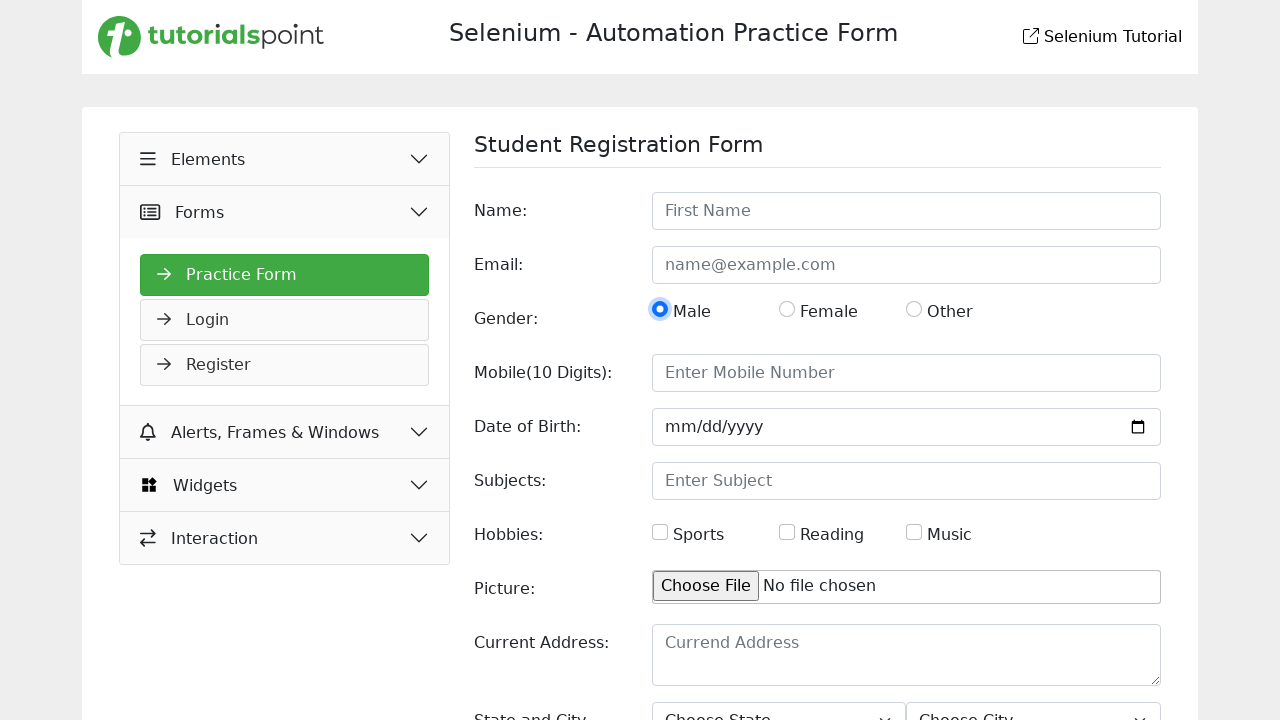

Verified radio button 1 is enabled: True
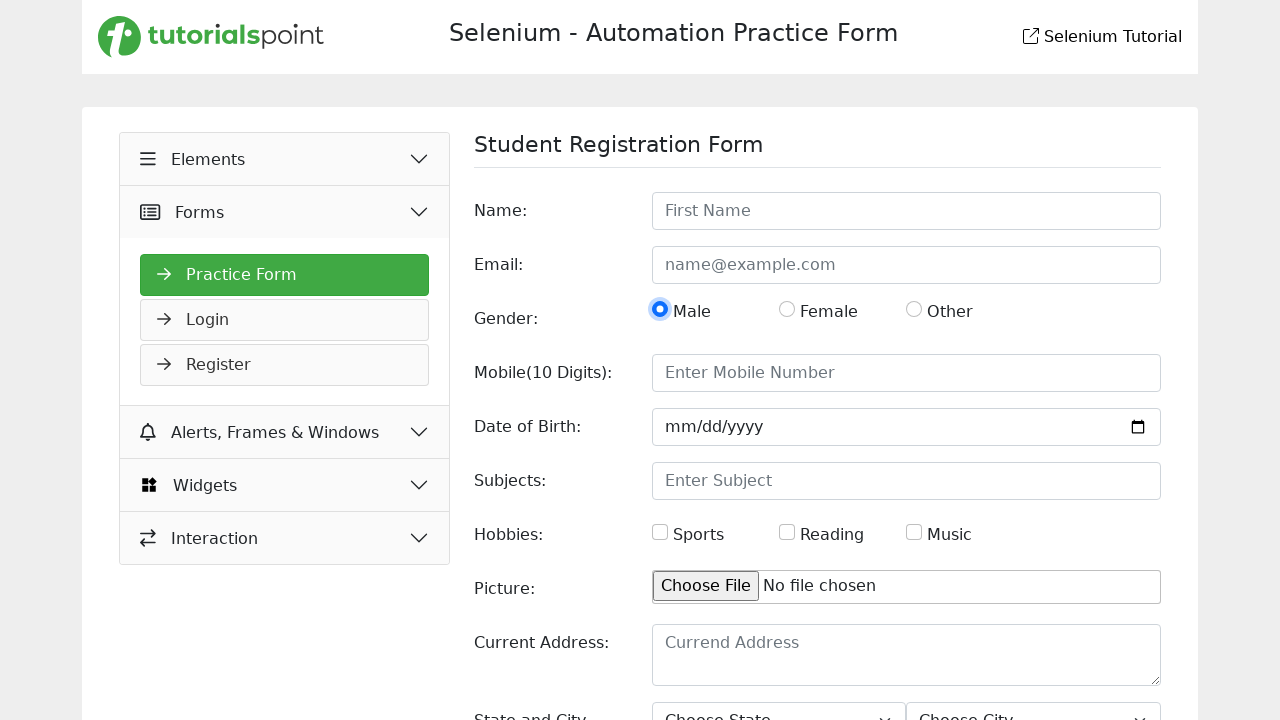

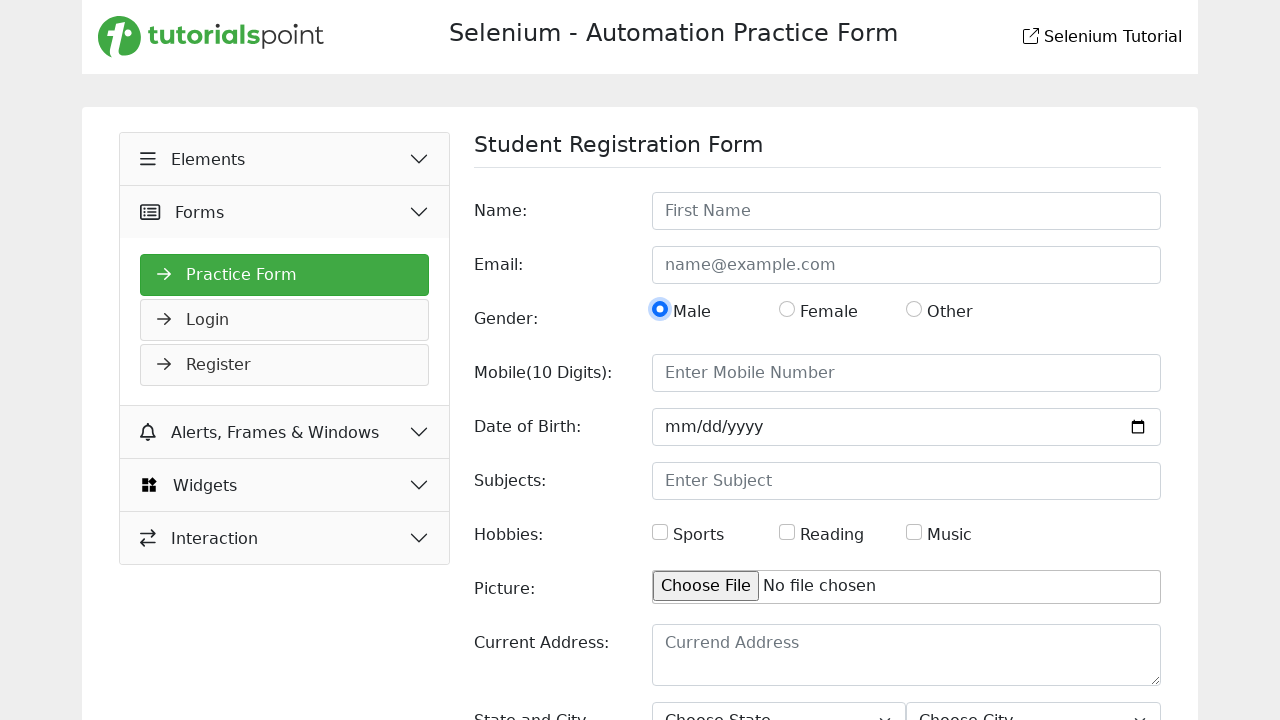